Tests upload buttons behavior when no files are selected, checking the status messages

Starting URL: https://testautomationpractice.blogspot.com/

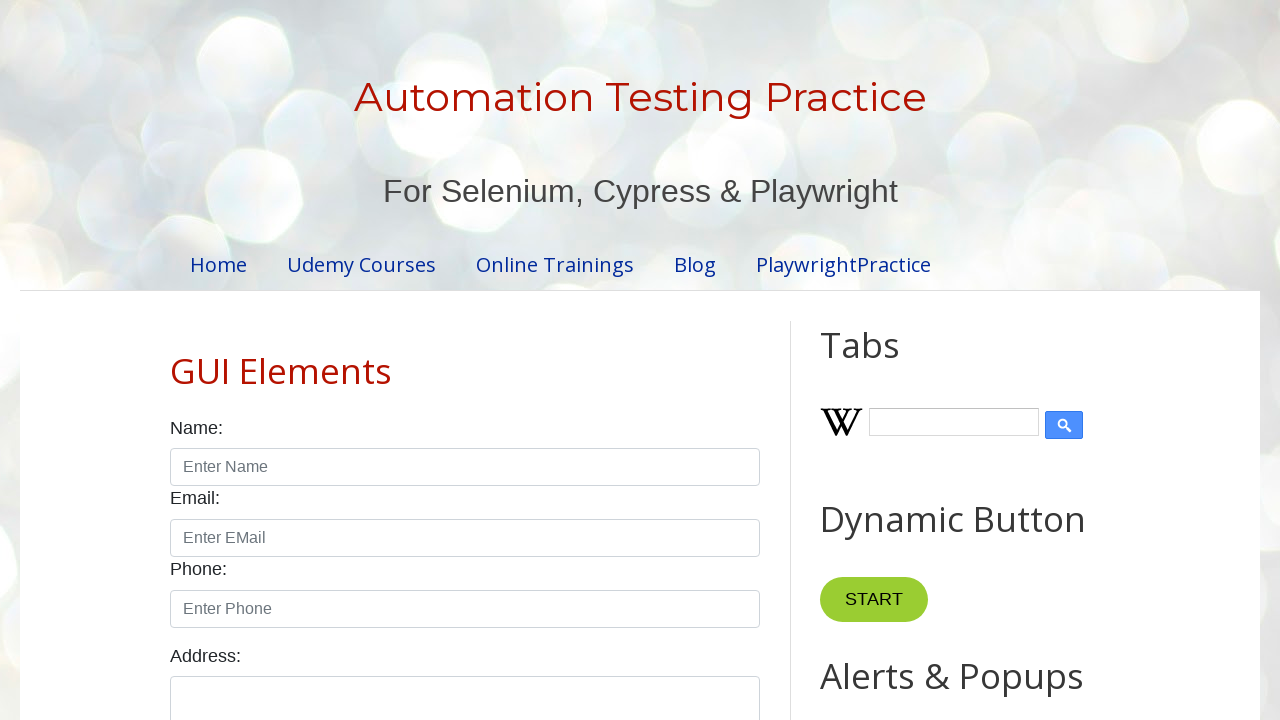

Located single file upload button
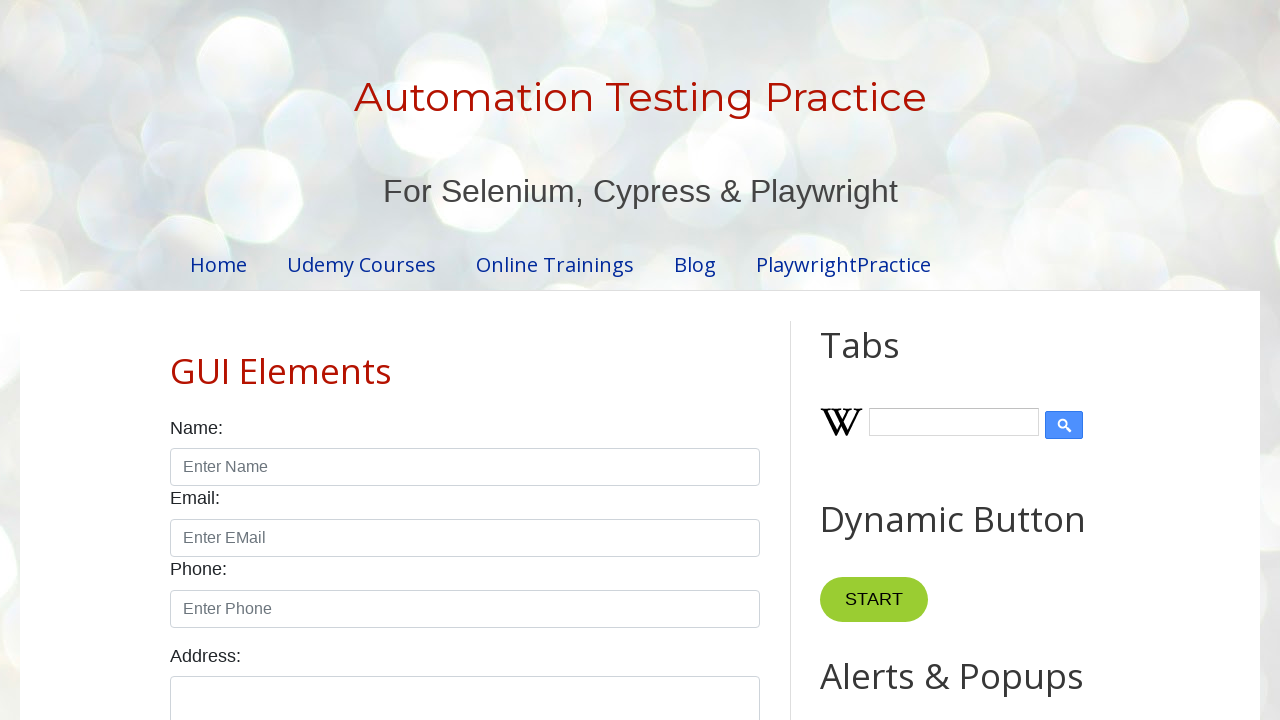

Single file upload button is enabled
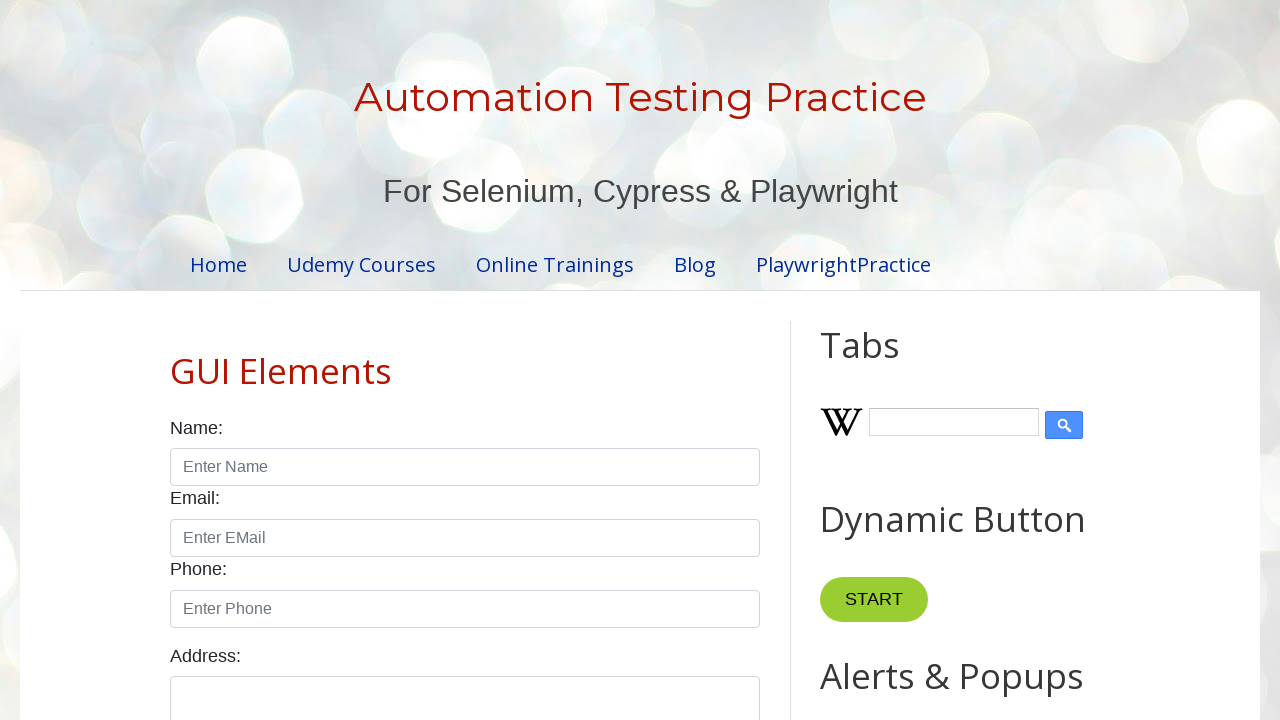

Clicked single file upload button without selecting a file at (578, 361) on xpath=//button[normalize-space()='Upload Single File']
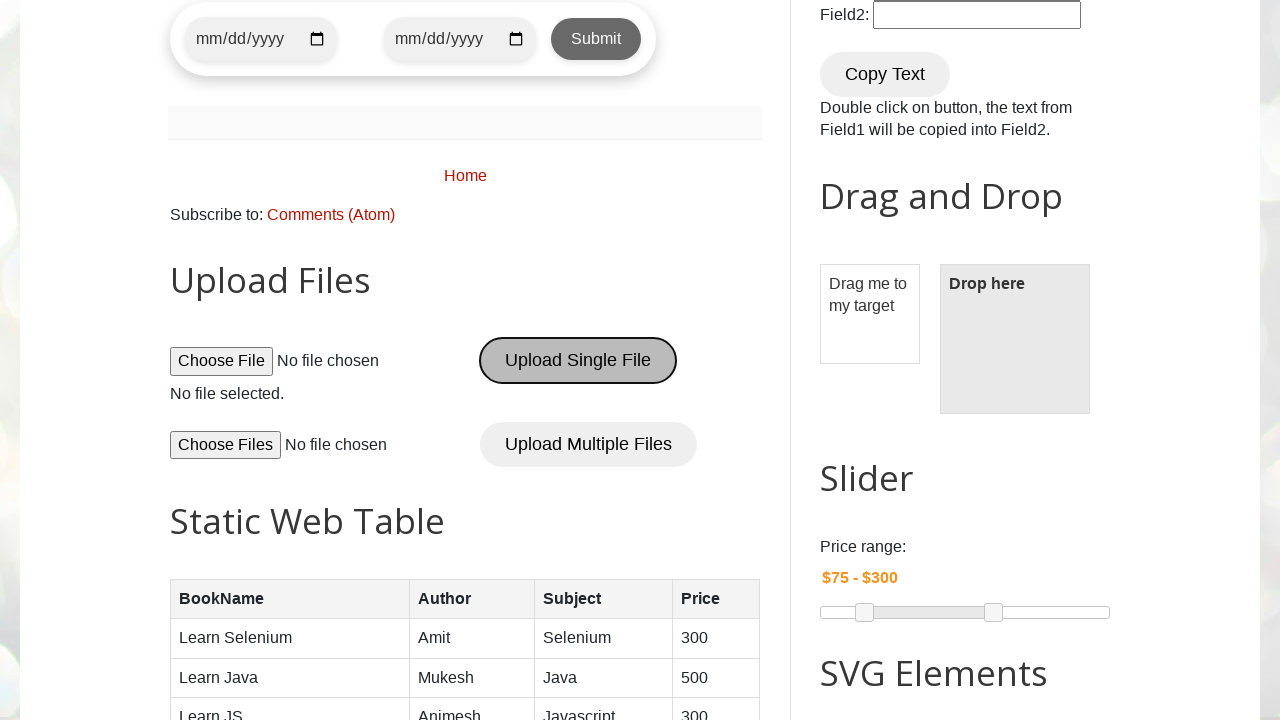

Located single file status message element
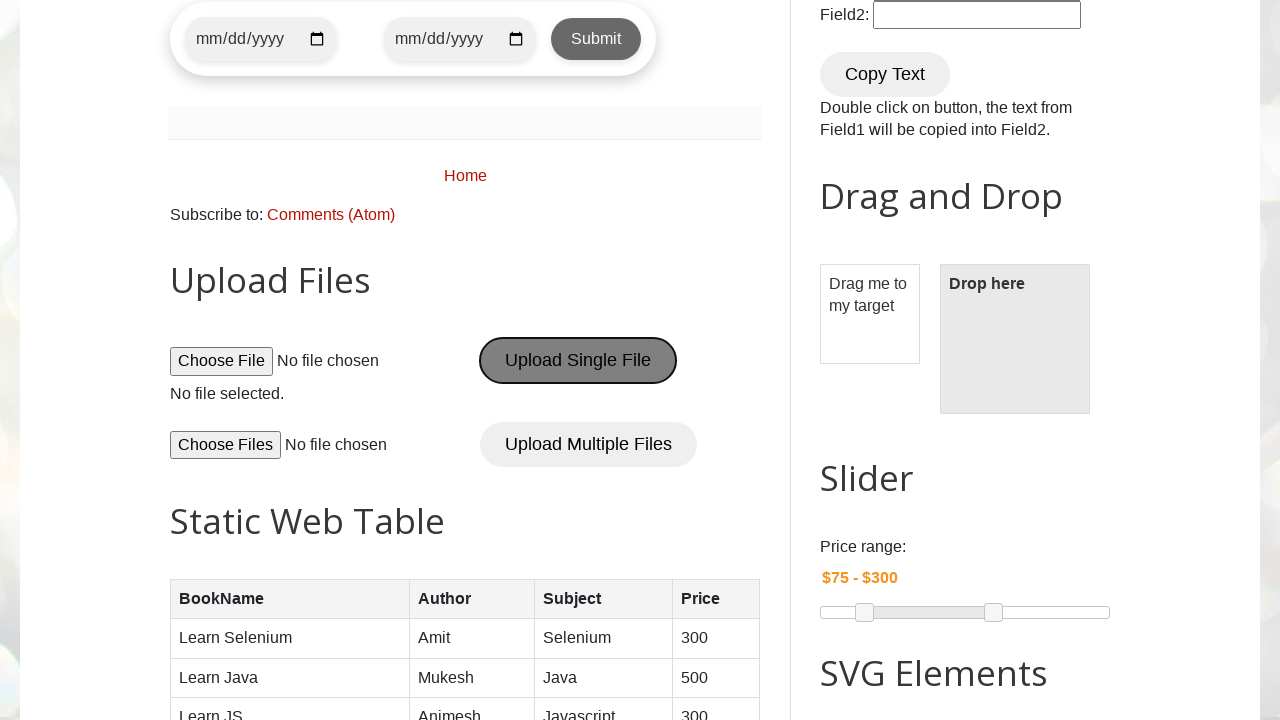

Retrieved single file status message: No file selected.
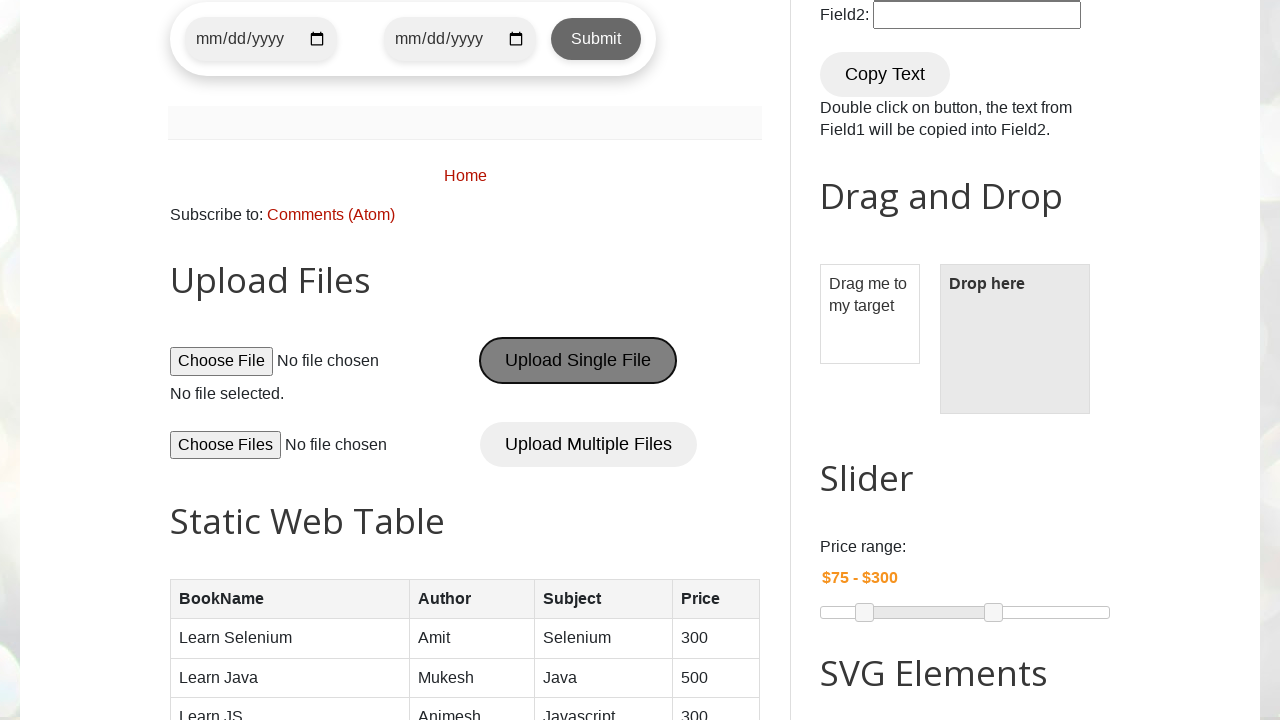

Located multiple files upload button
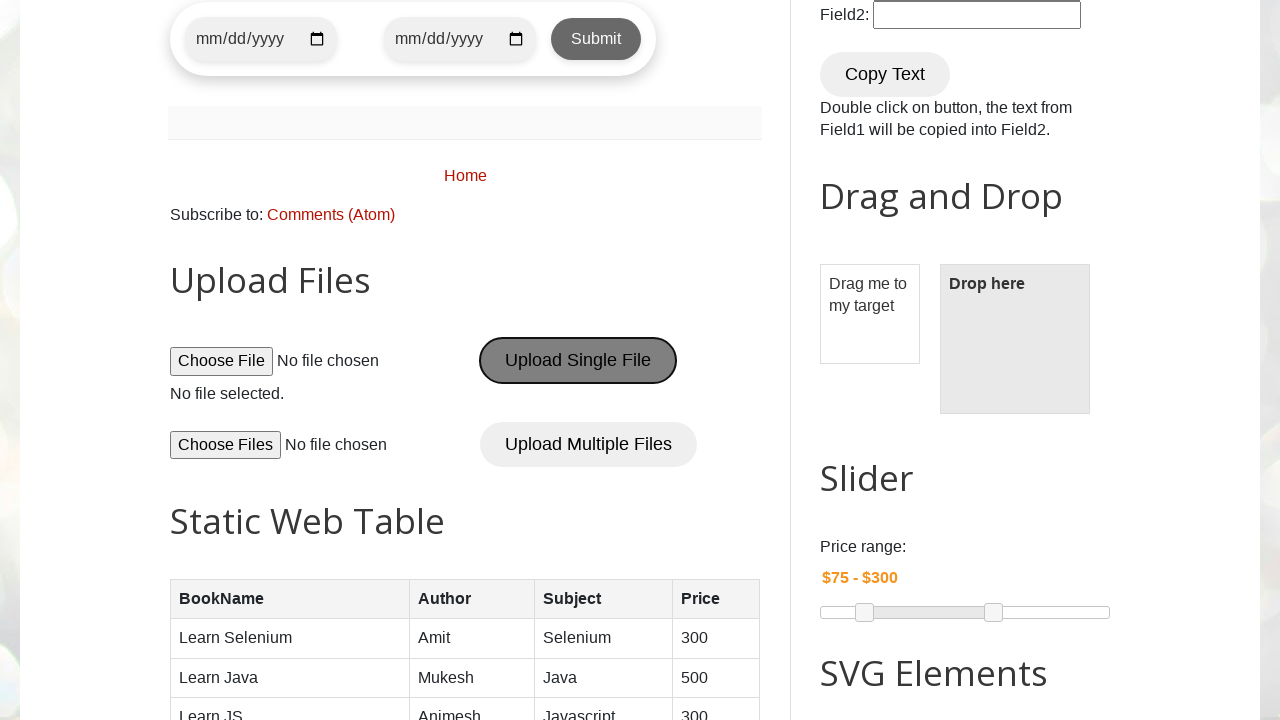

Multiple files upload button is enabled
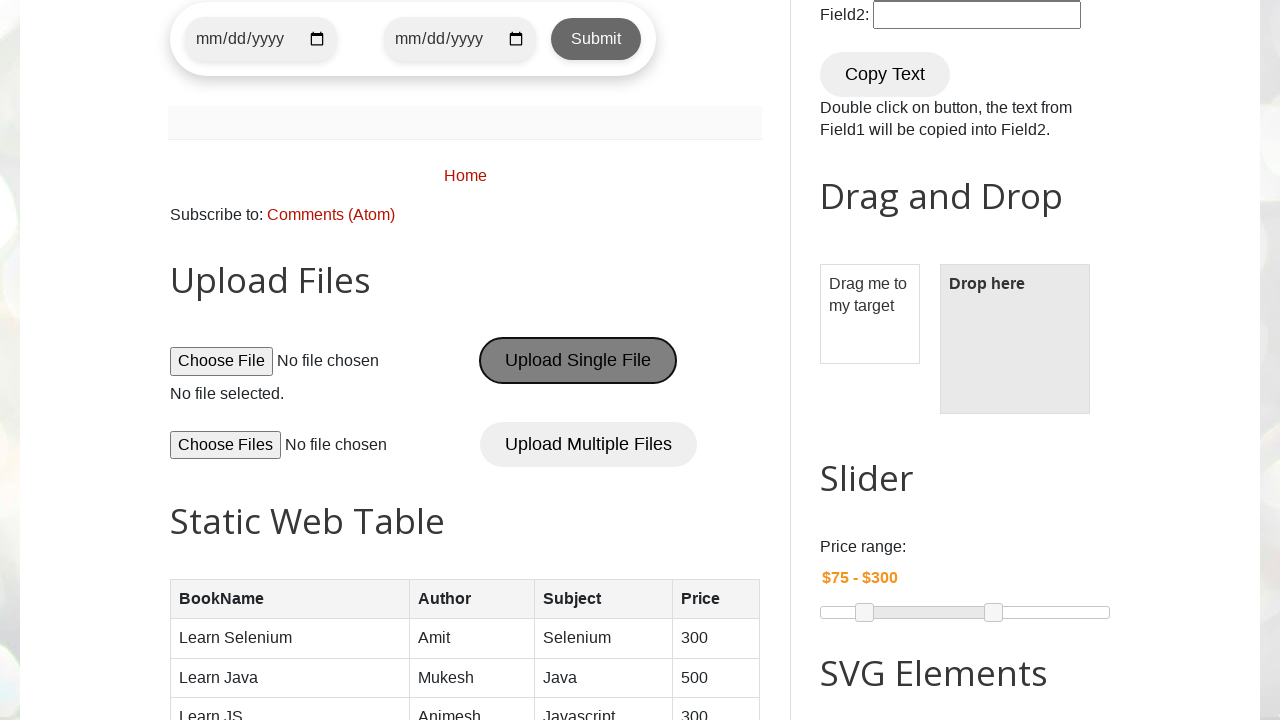

Clicked multiple files upload button without selecting files at (588, 444) on xpath=//button[normalize-space()='Upload Multiple Files']
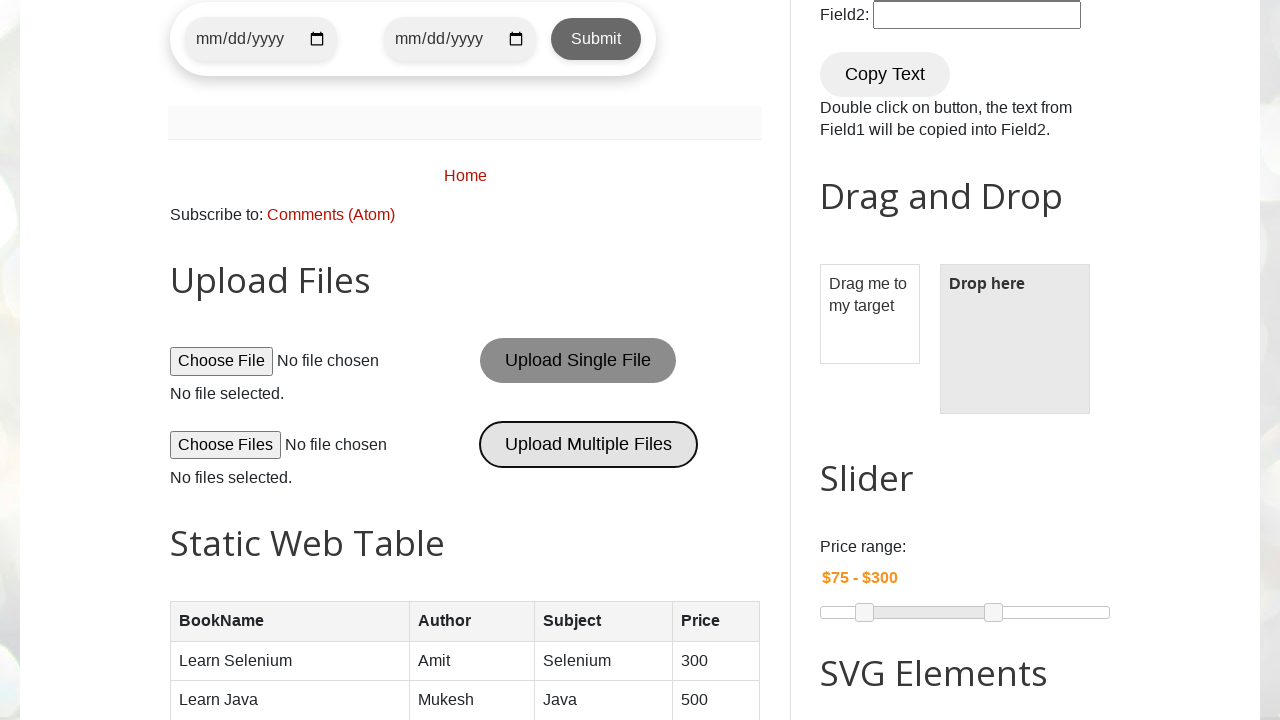

Located multiple files status message element
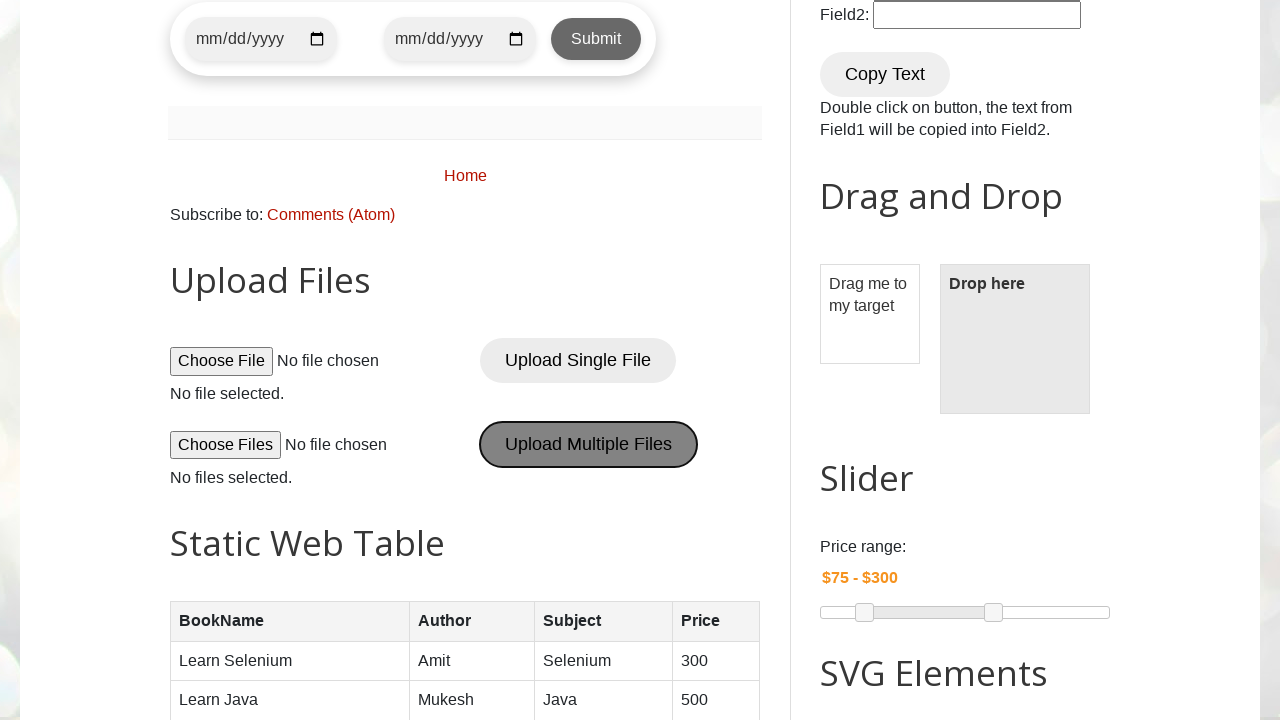

Retrieved multiple files status message: No files selected.
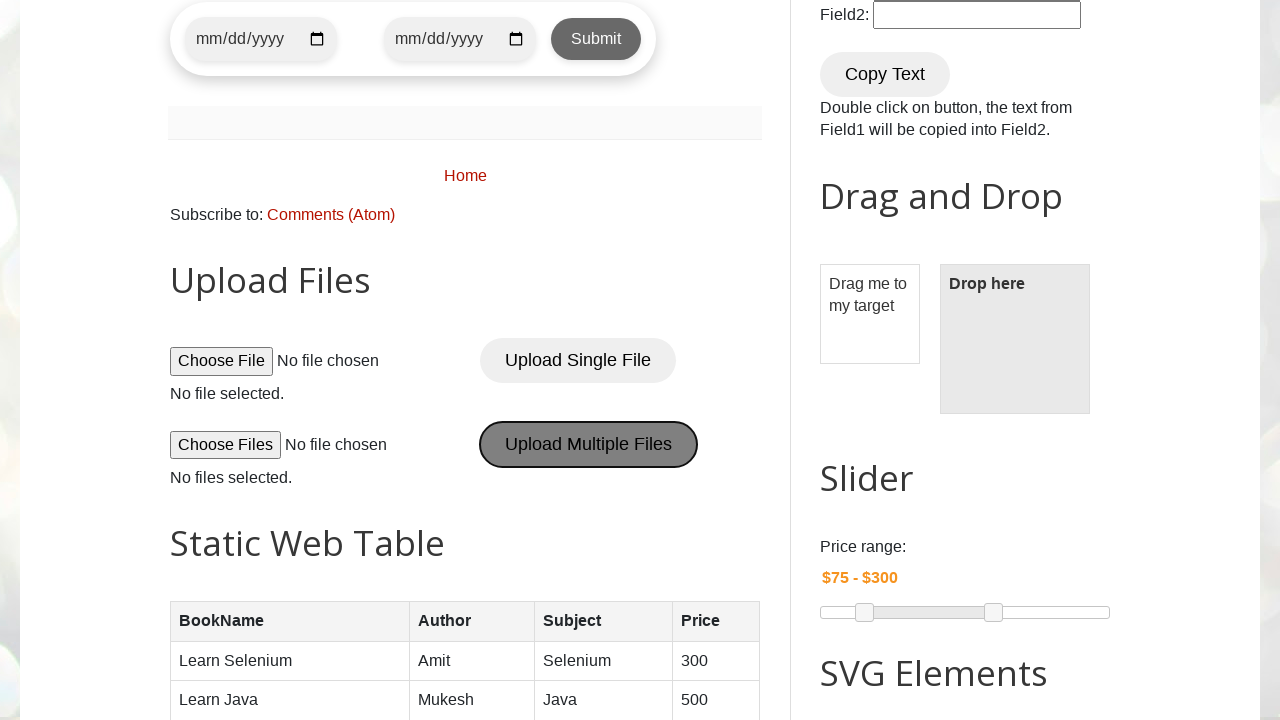

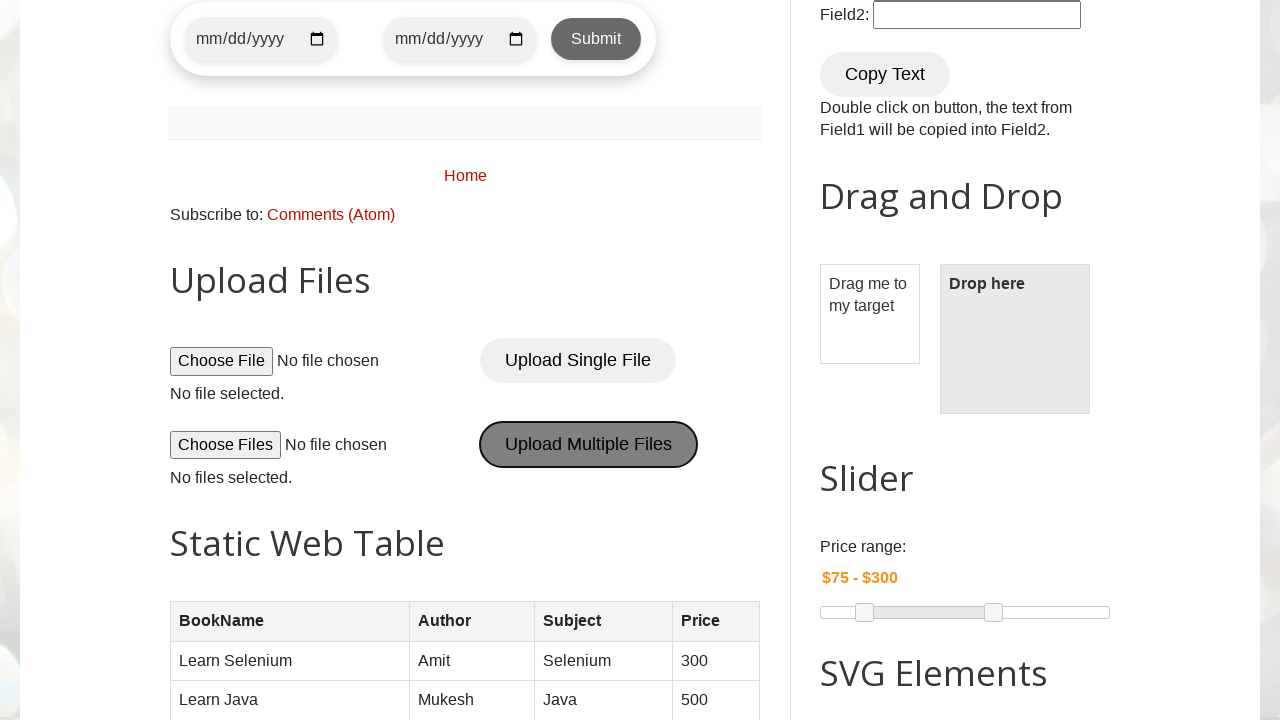